Tests radio button functionality by verifying and clicking on the "Green" radio button option

Starting URL: https://selenium08.blogspot.com/2019/08/radio-buttons.html

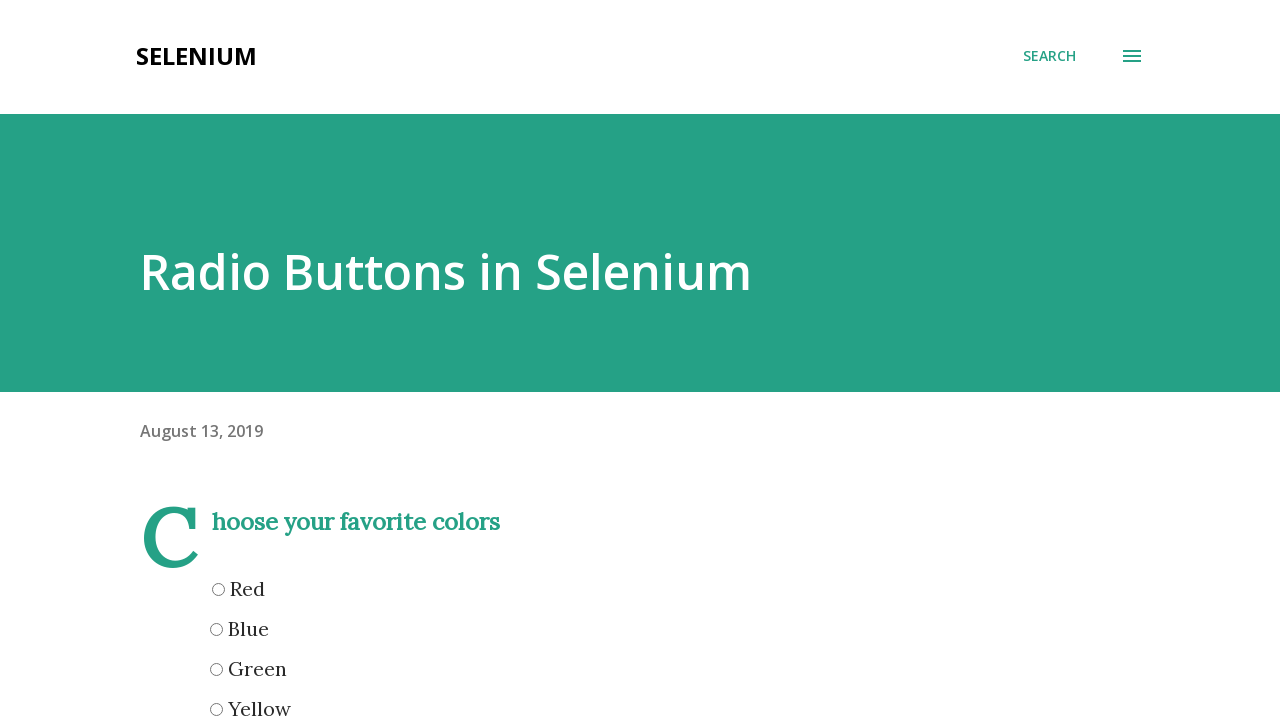

Located the Green radio button element
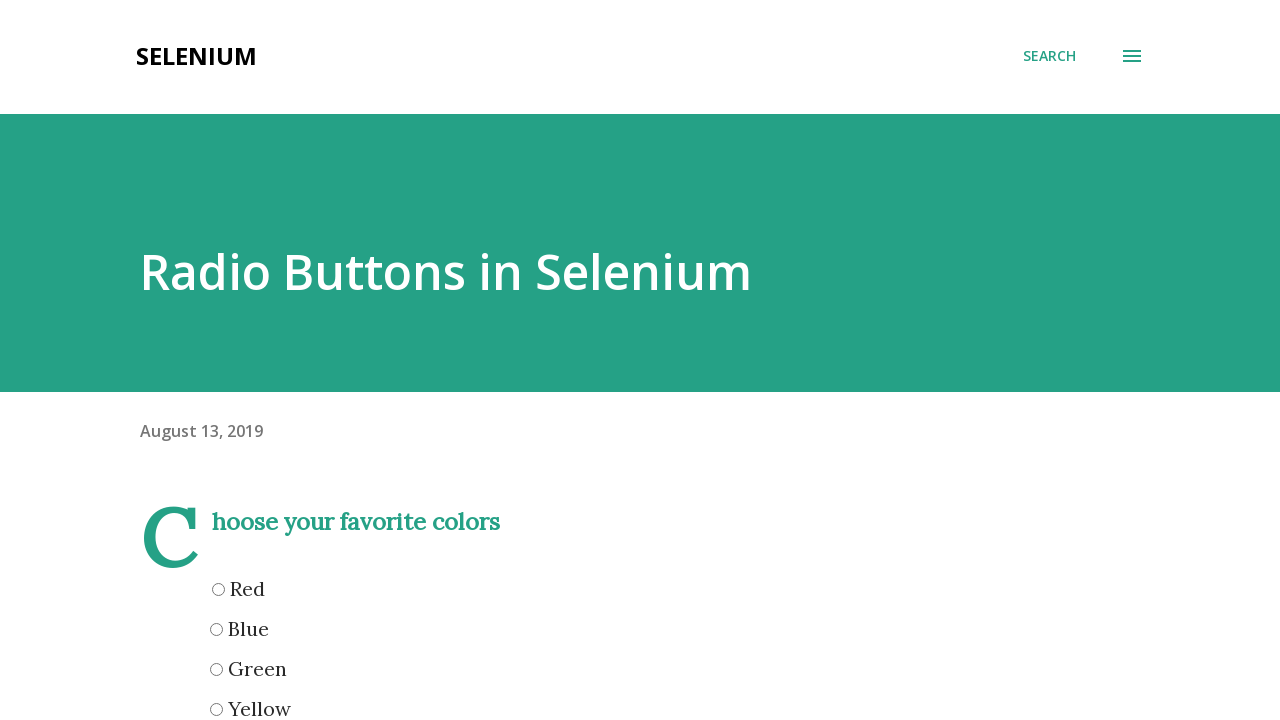

Verified Green radio button is not checked
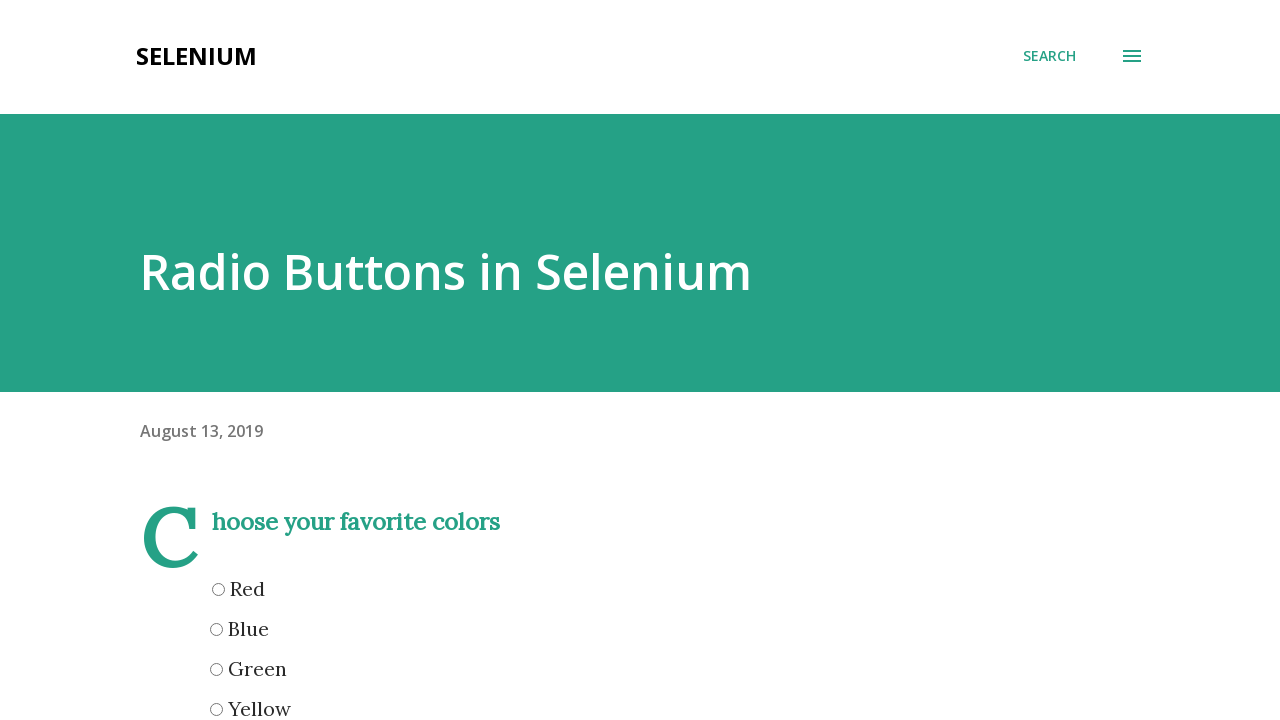

Clicked the Green radio button at (216, 669) on input[name='green']
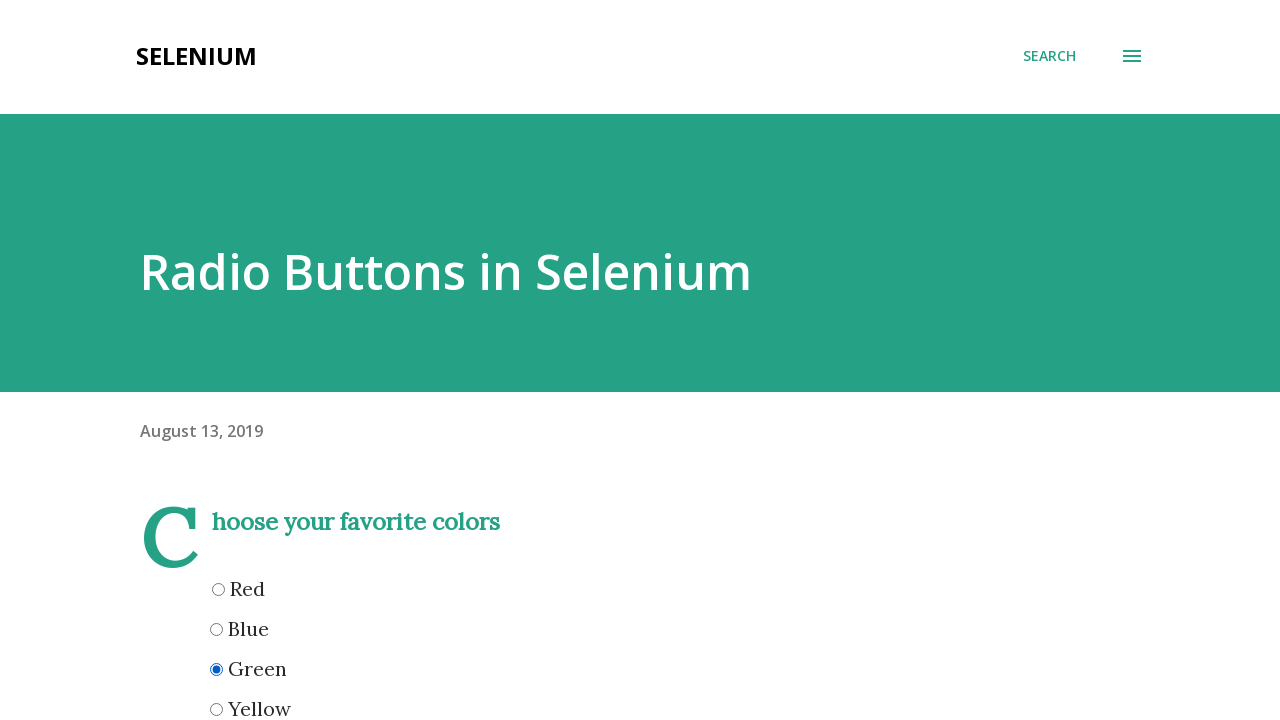

Verified Green radio button is enabled and visible
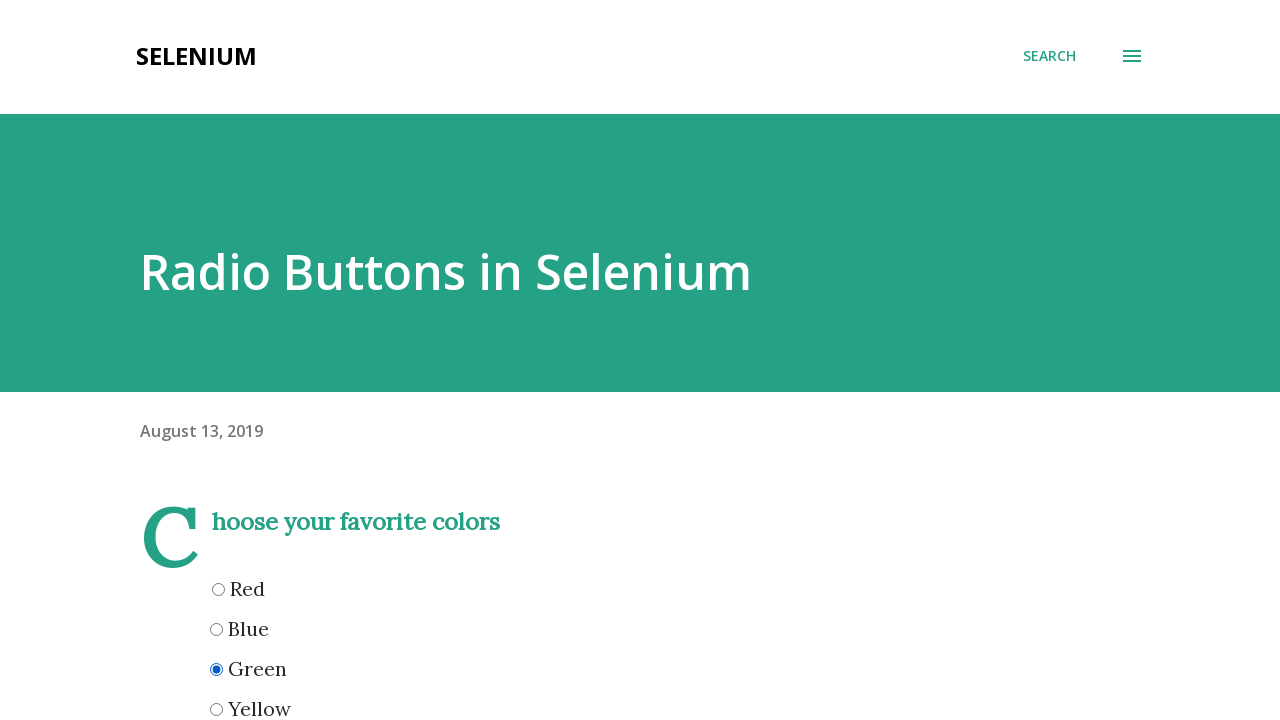

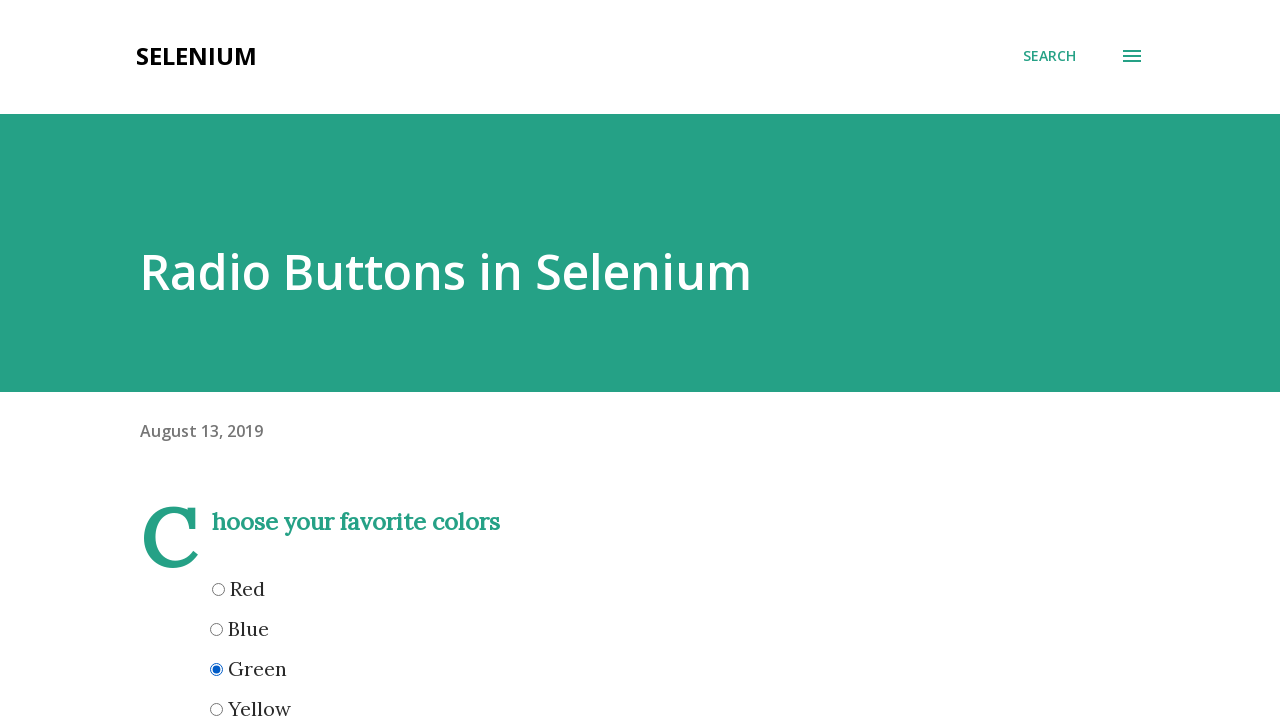